Tests the search functionality on Indian Healthy Recipes website by opening the search toggle, entering a dish name, submitting the search, and navigating to a matching recipe result.

Starting URL: https://www.indianhealthyrecipes.com/

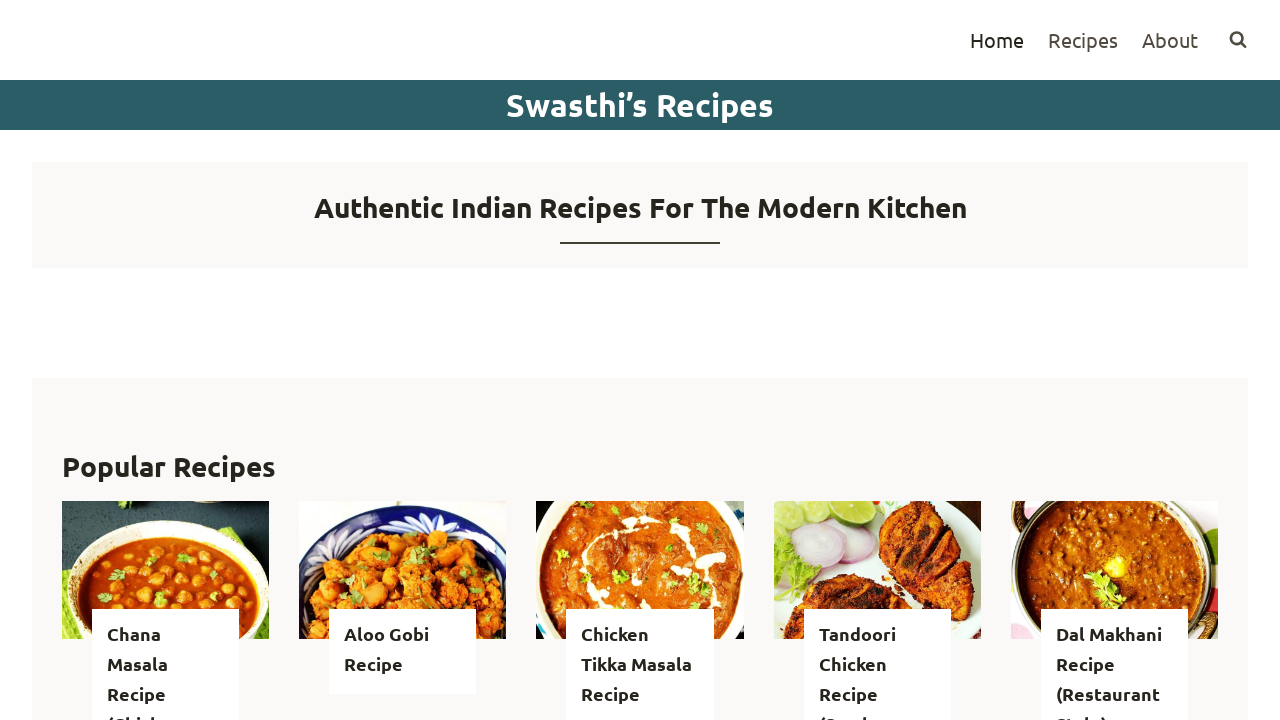

Waited for page to load (networkidle)
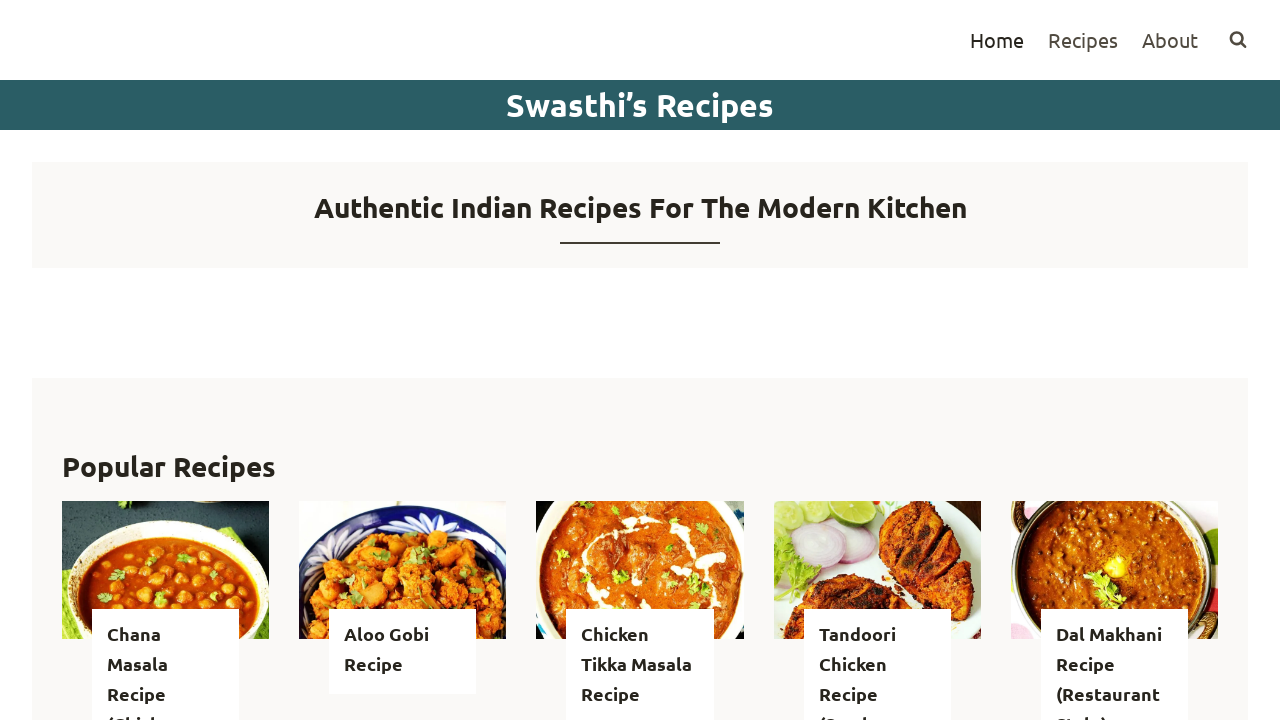

Clicked search toggle button to open search at (1238, 40) on .search-toggle-open
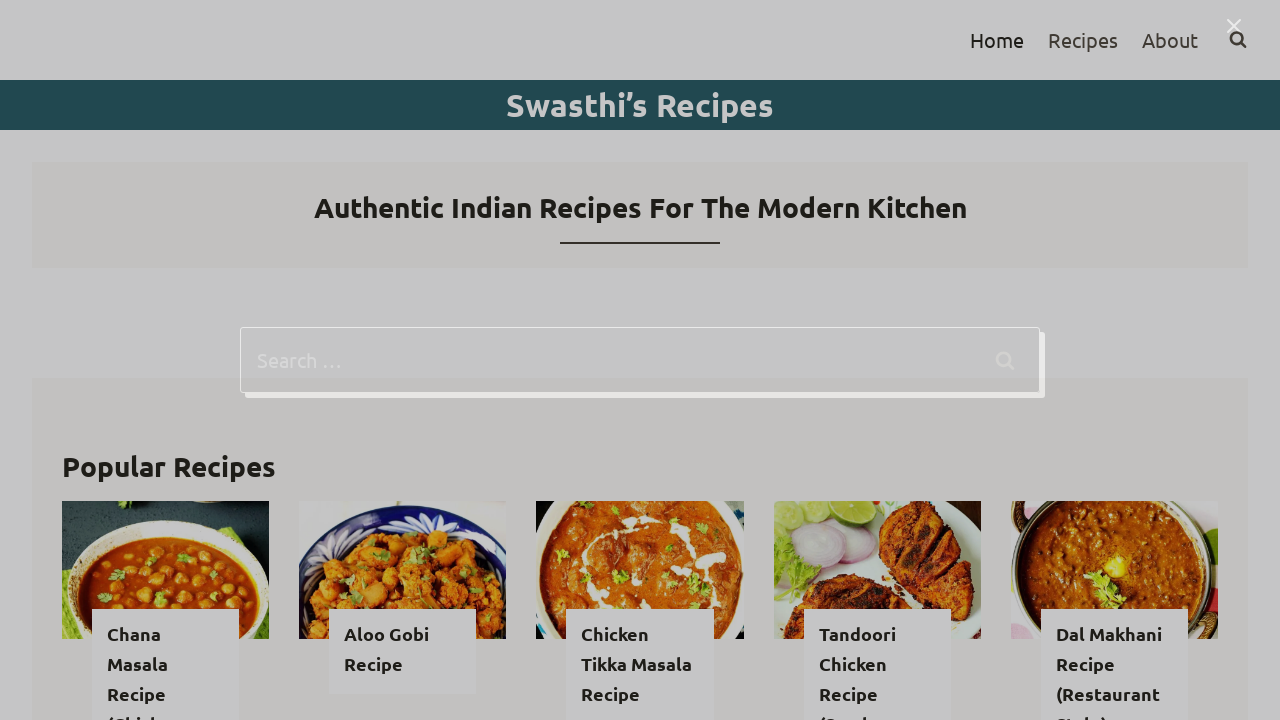

Search field became visible
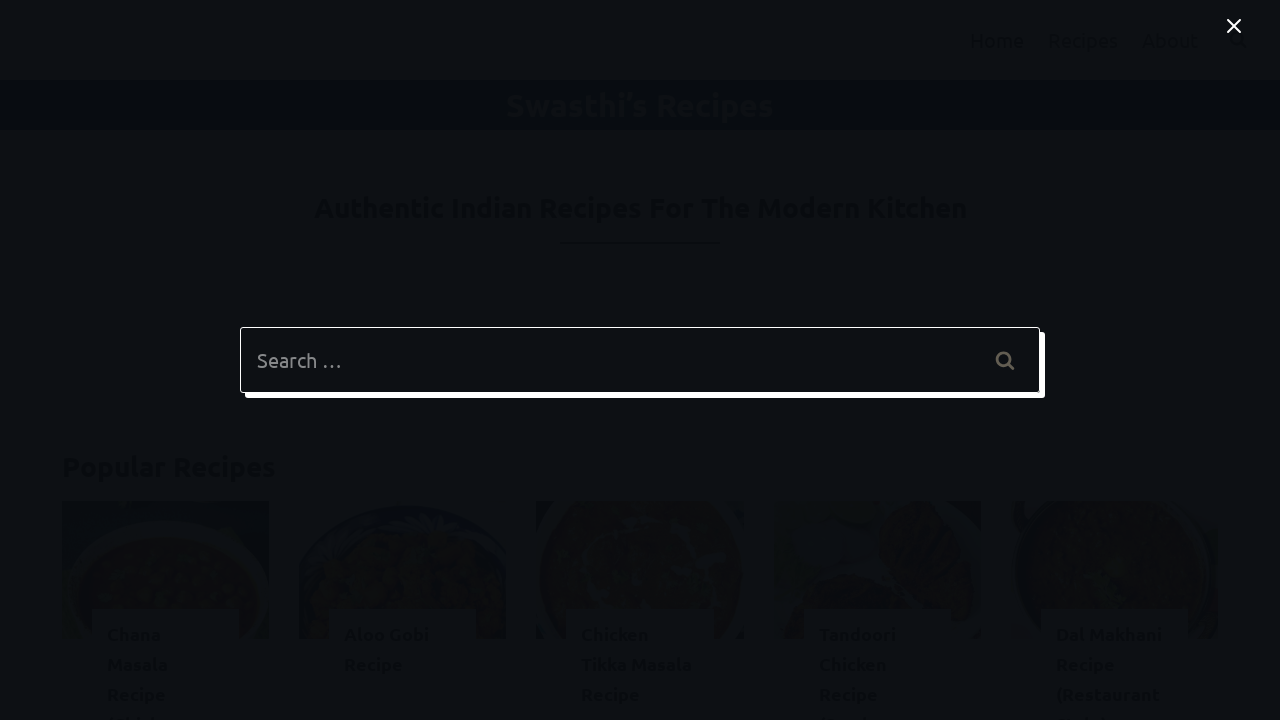

Entered 'butter chicken' in search field on .search-field
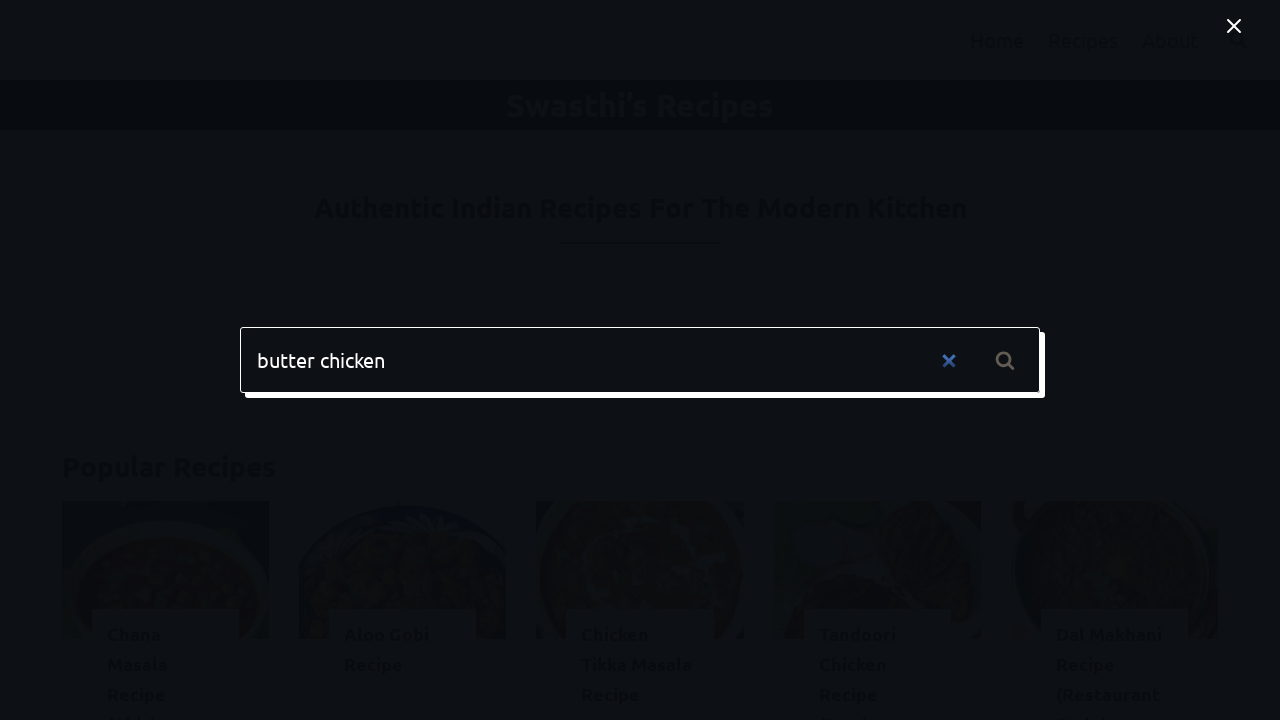

Clicked search submit button at (1005, 360) on .search-submit
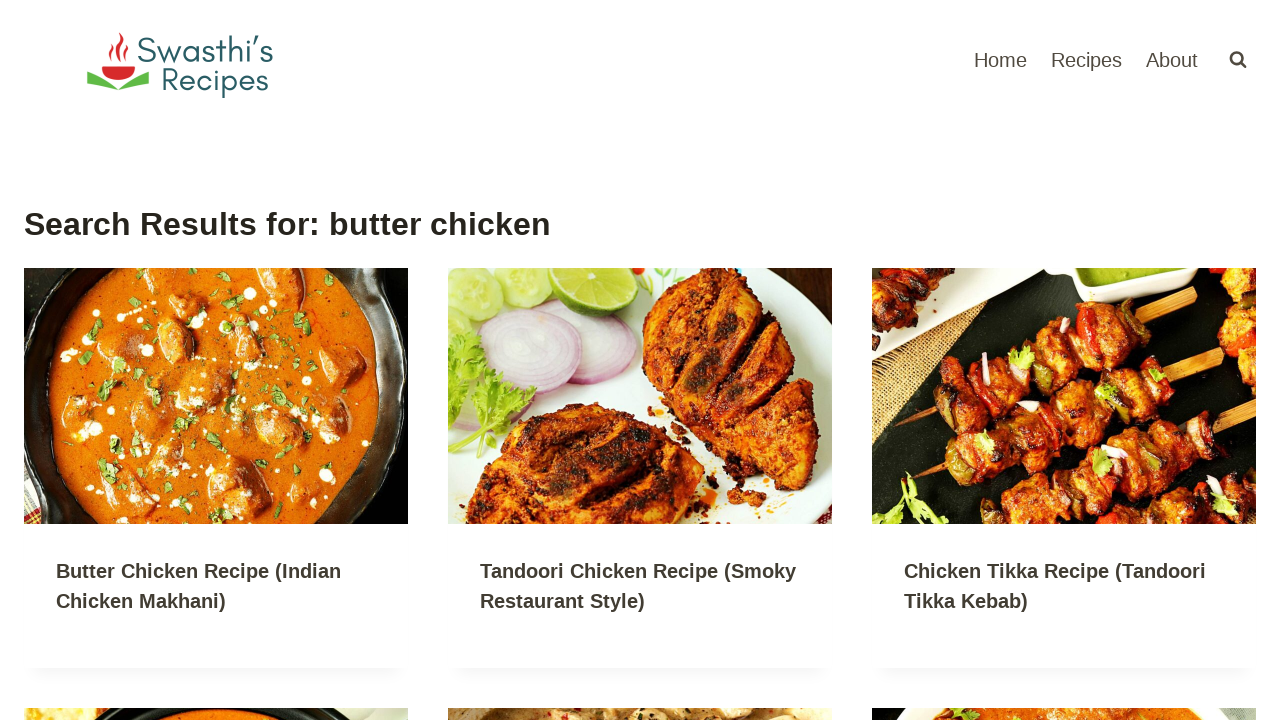

Search results loaded
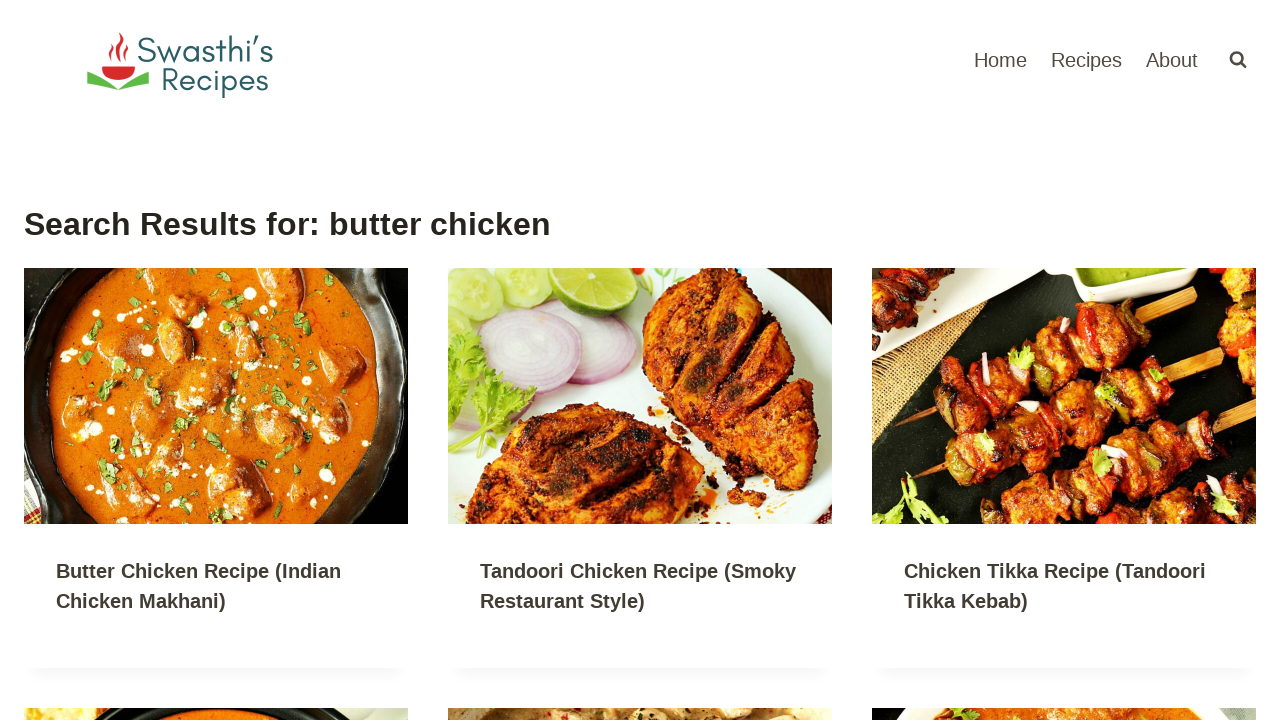

Clicked on Butter Chicken search result at (198, 571) on a:has-text('Butter Chicken')
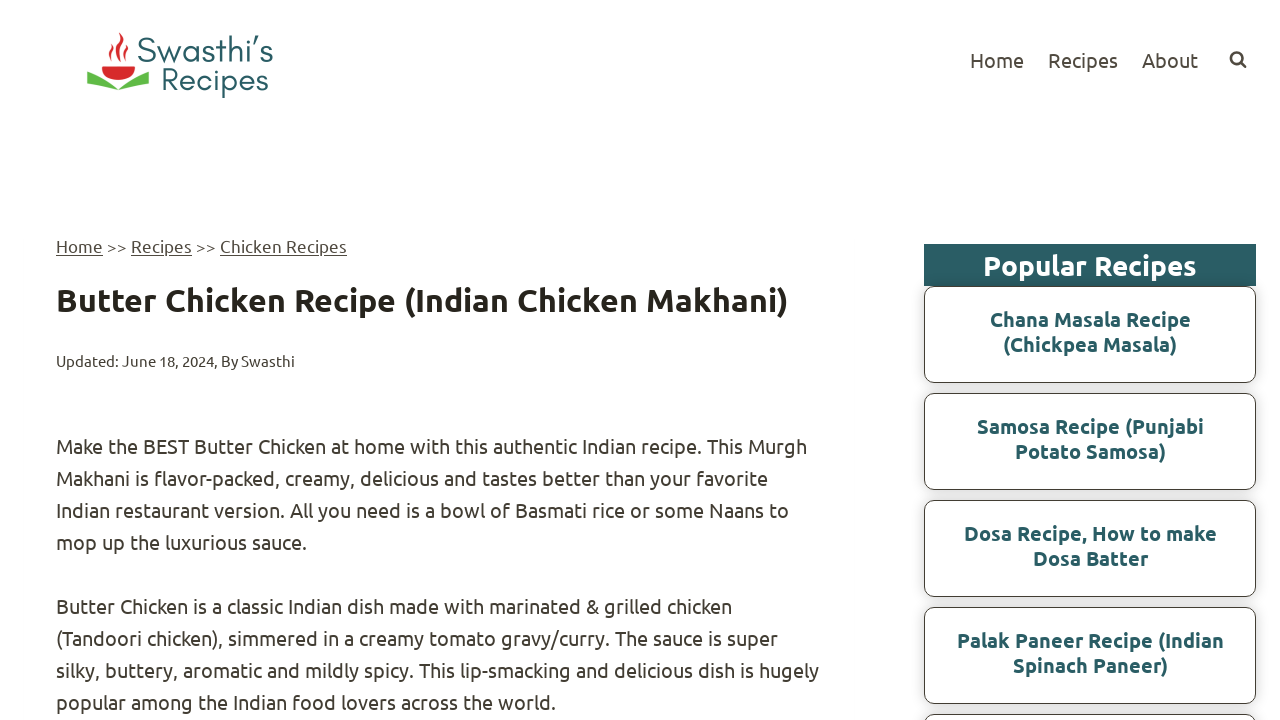

Recipe page body element loaded
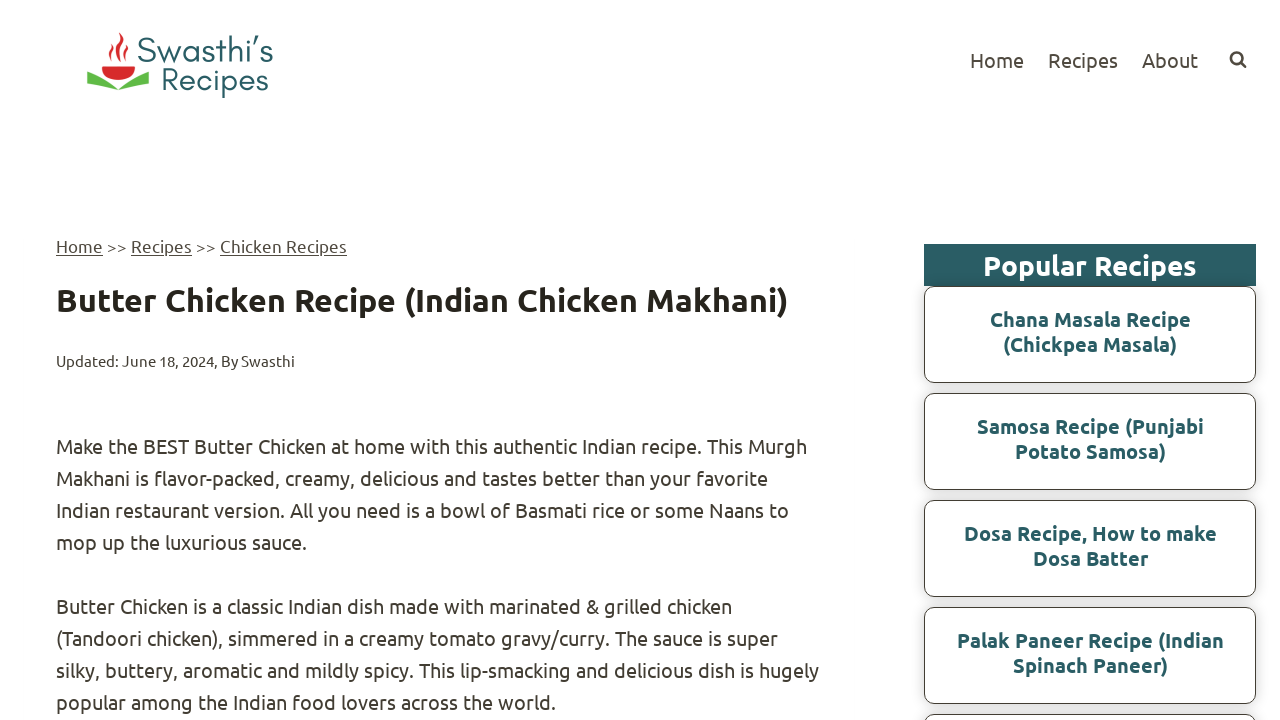

Recipe page fully loaded (networkidle)
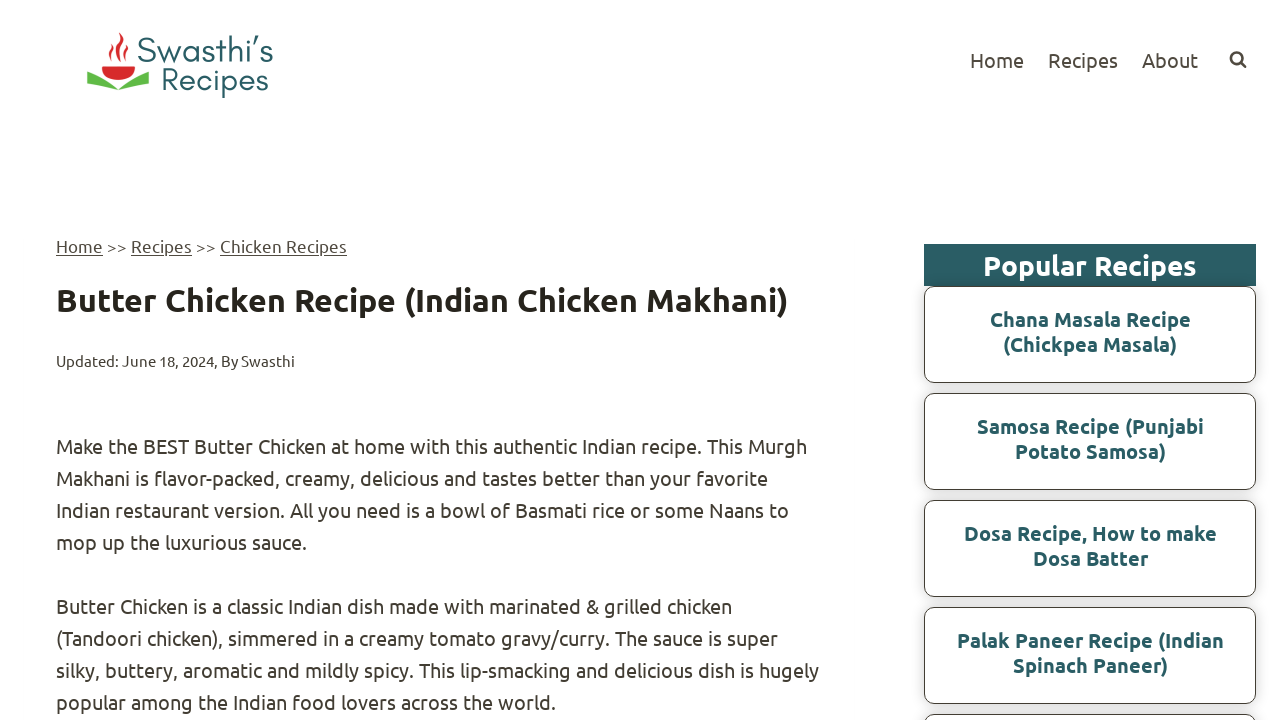

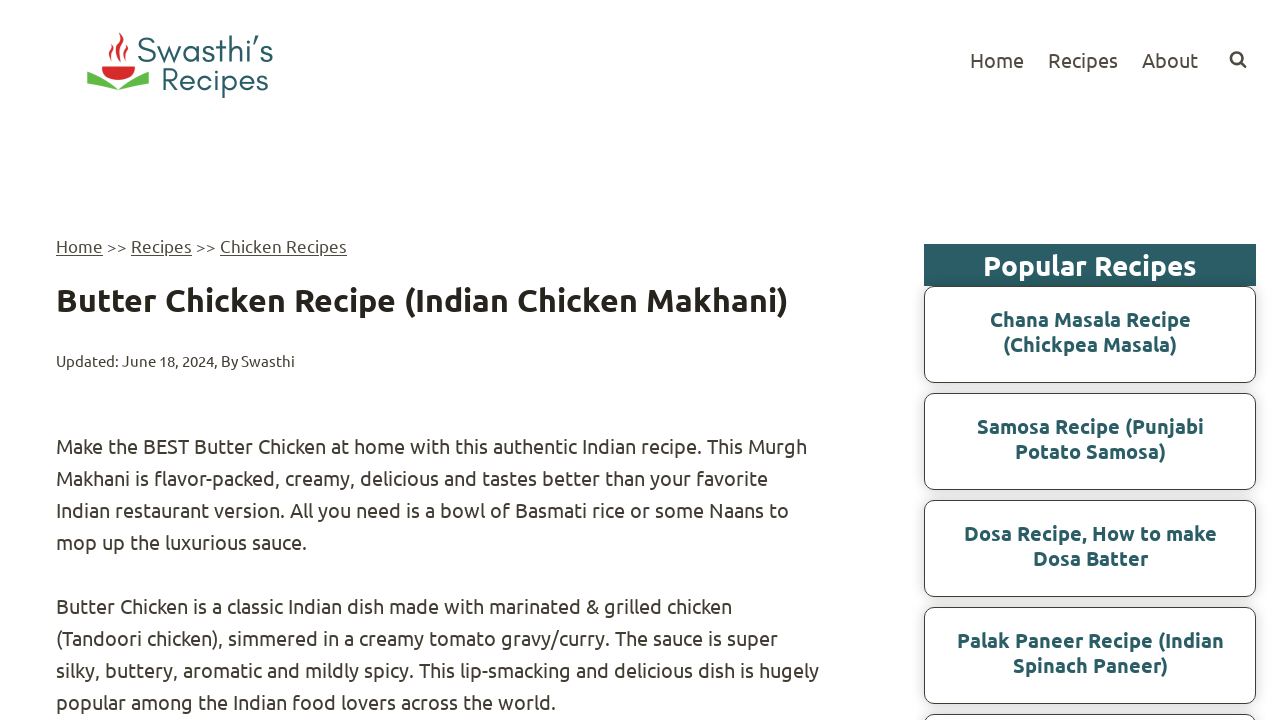